Tests dropdown selection functionality by selecting birth date (year, month, day) using different selection methods

Starting URL: https://testcenter.techproeducation.com/index.php?page=dropdown

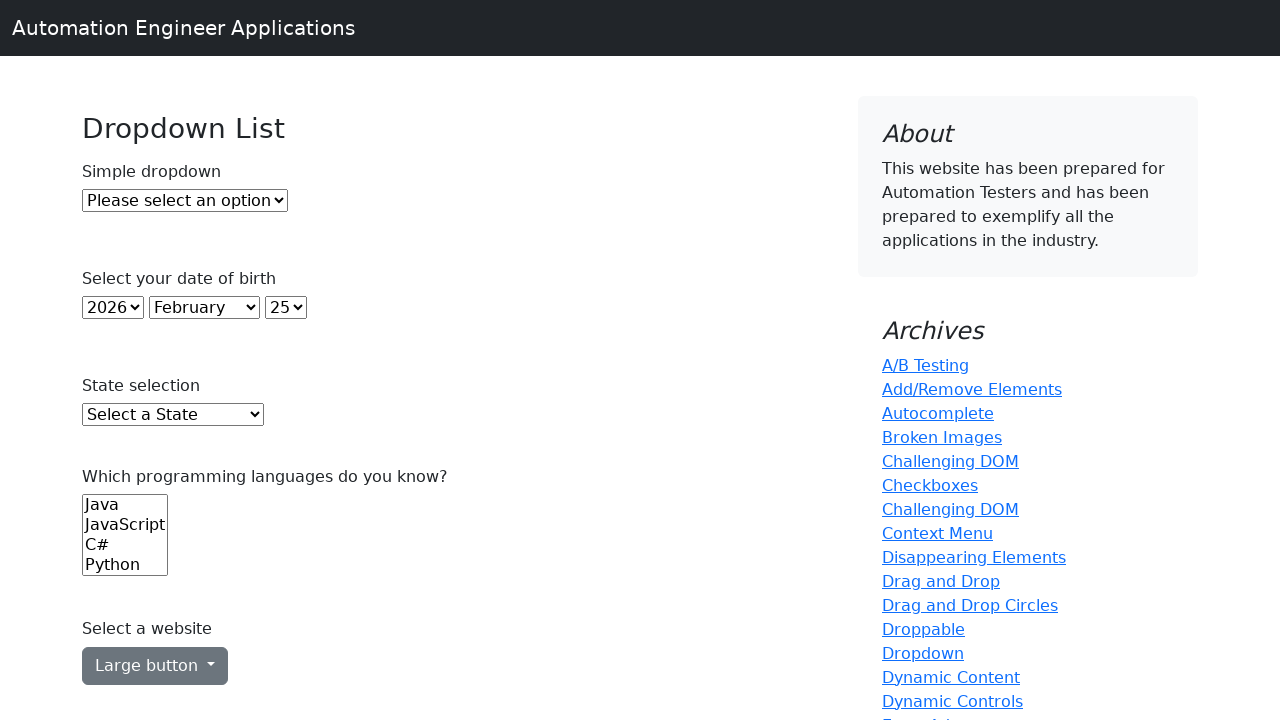

Selected year 2000 (index 22) from year dropdown on select#year
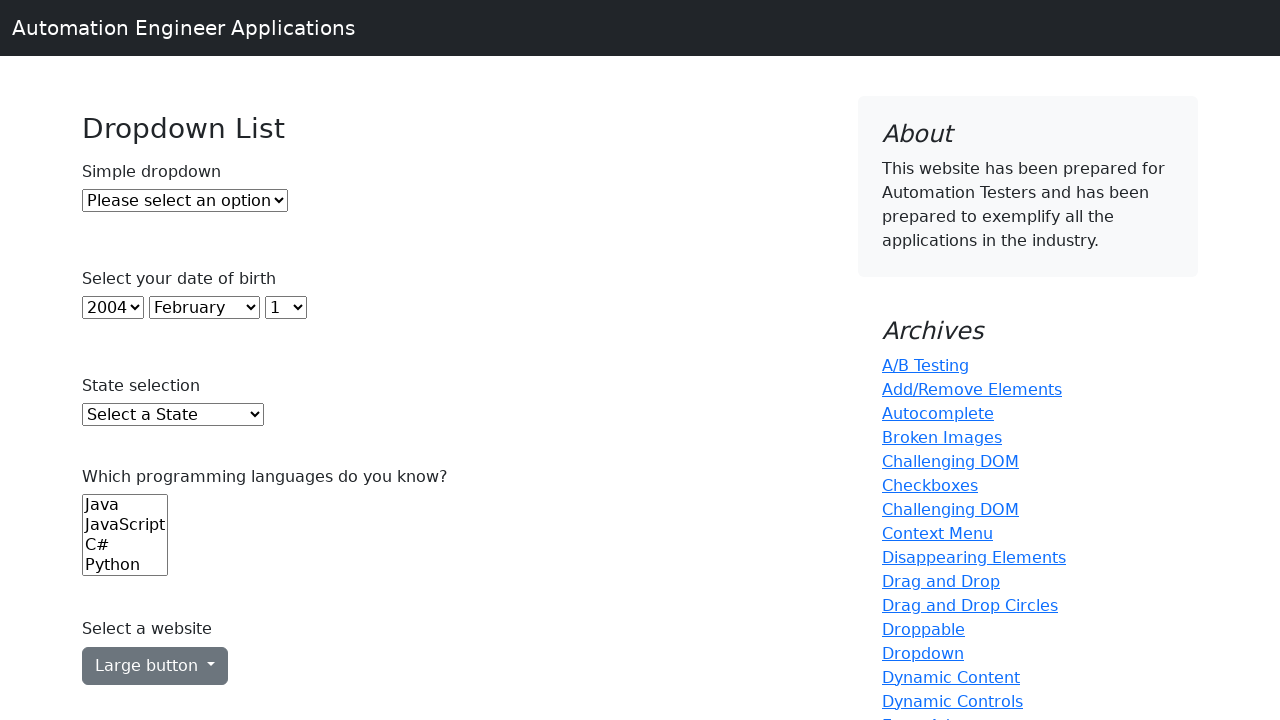

Selected January (value '0') from month dropdown on select#month
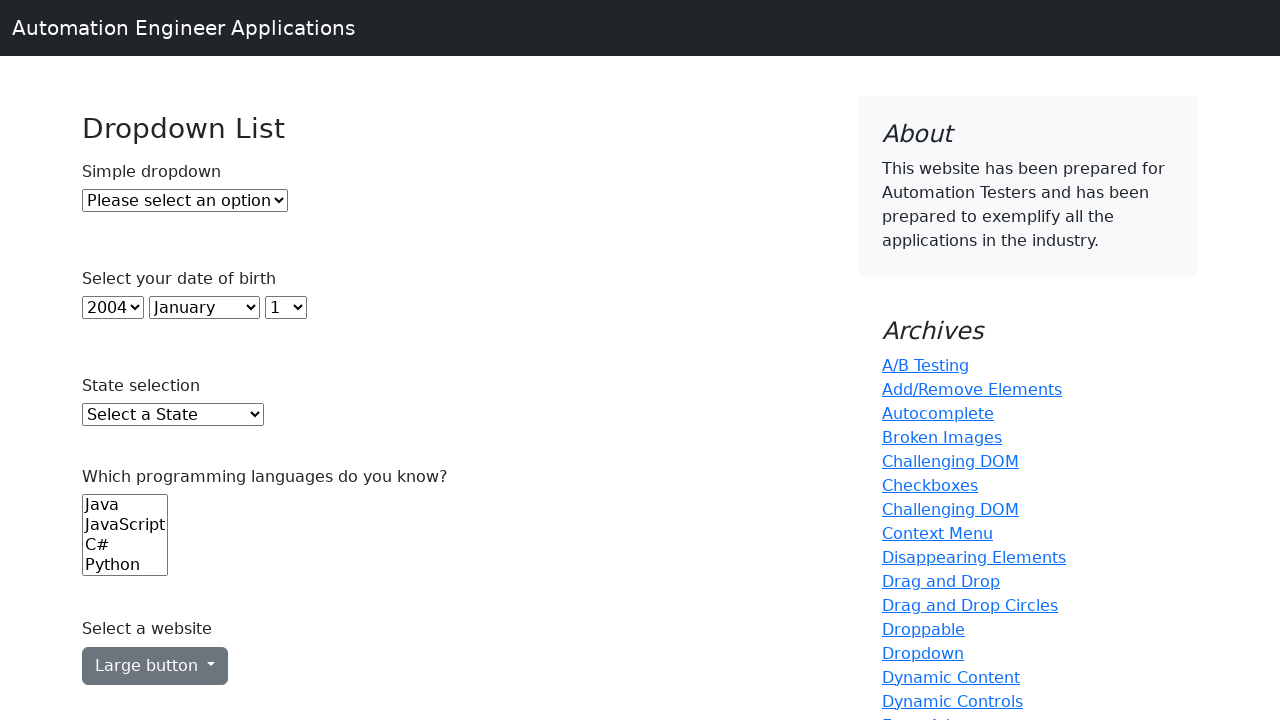

Selected day 10 from day dropdown on select#day
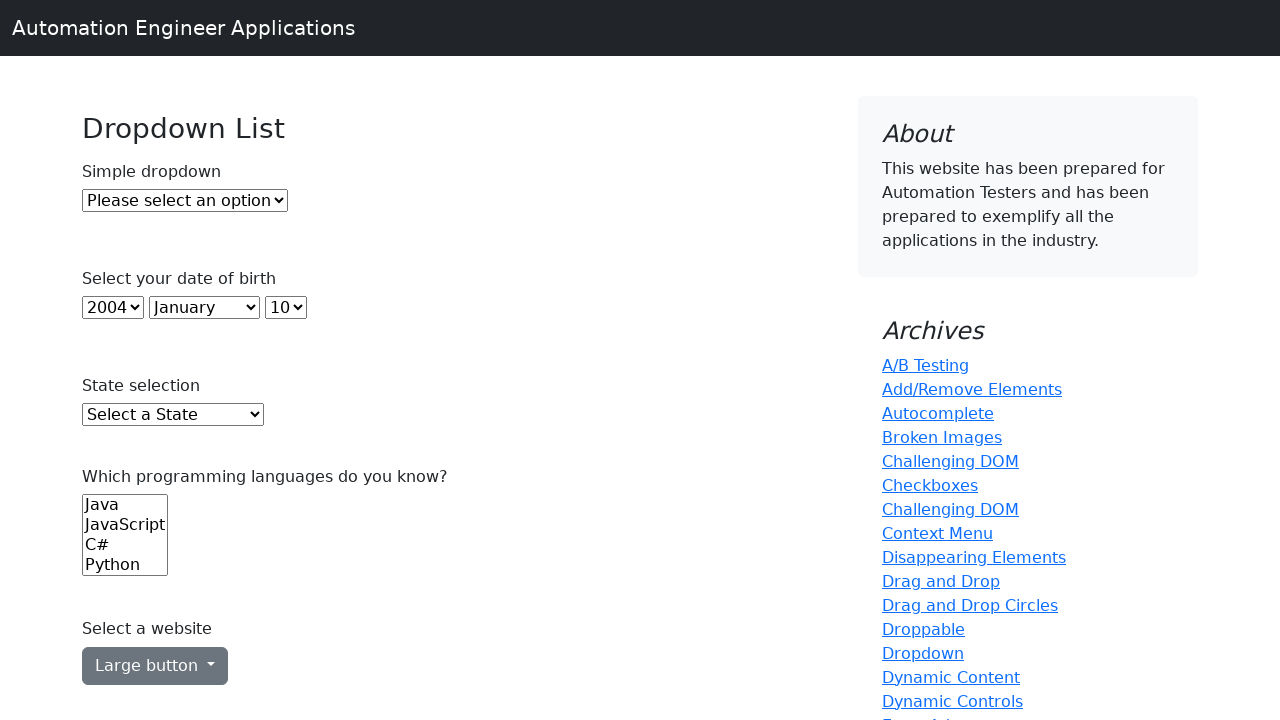

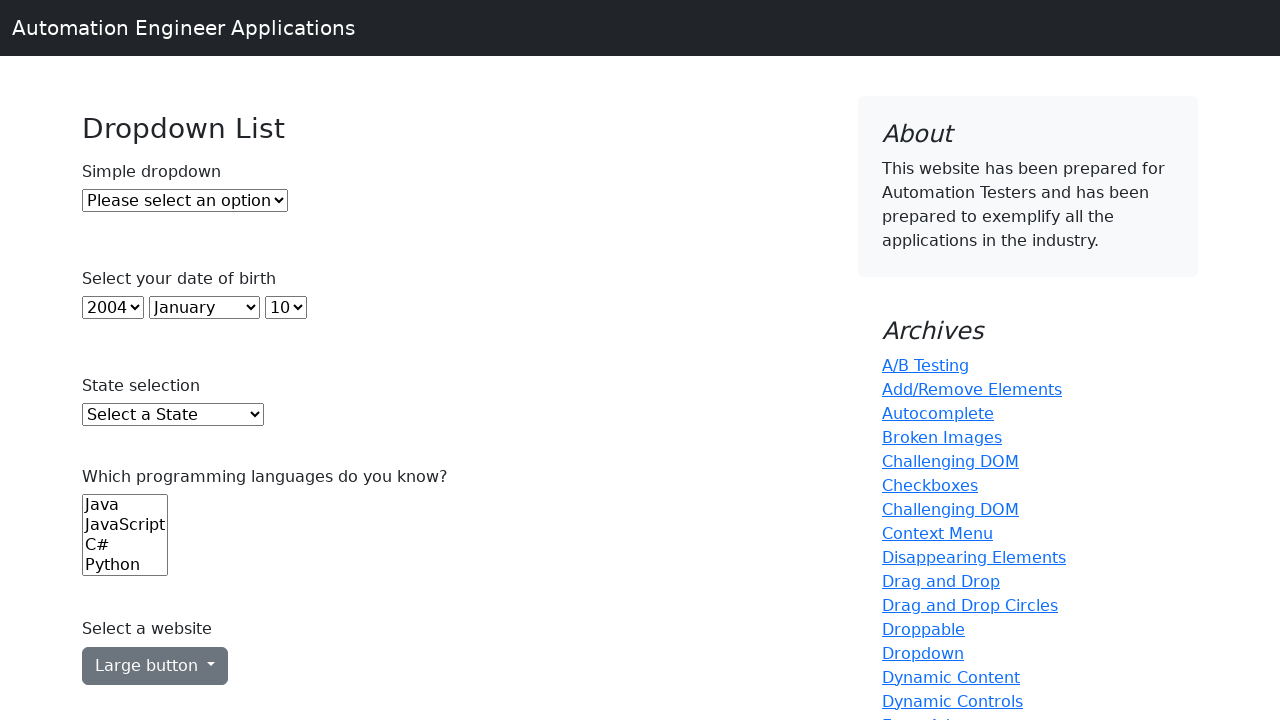